Verifies that a specific paragraph element ("lucky paragraph 7") has the expected background color CSS property

Starting URL: https://kristinek.github.io/site/tasks/locators_different

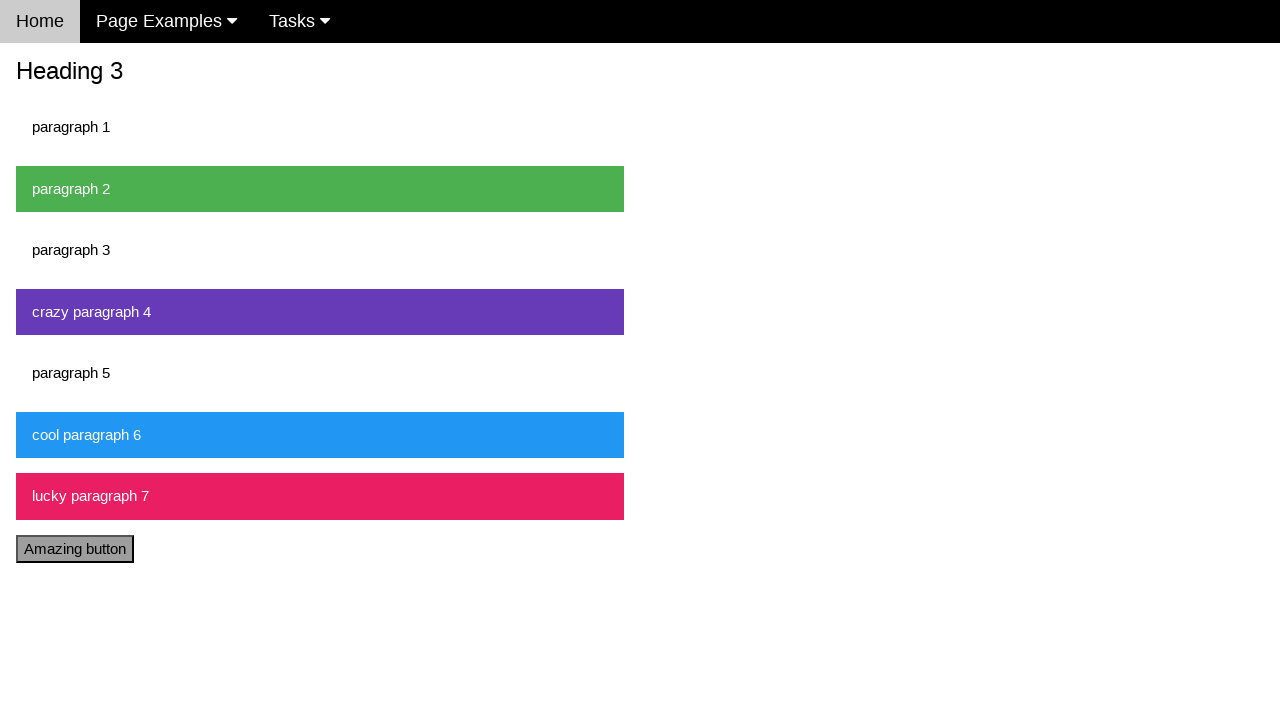

Navigated to the locators_different page
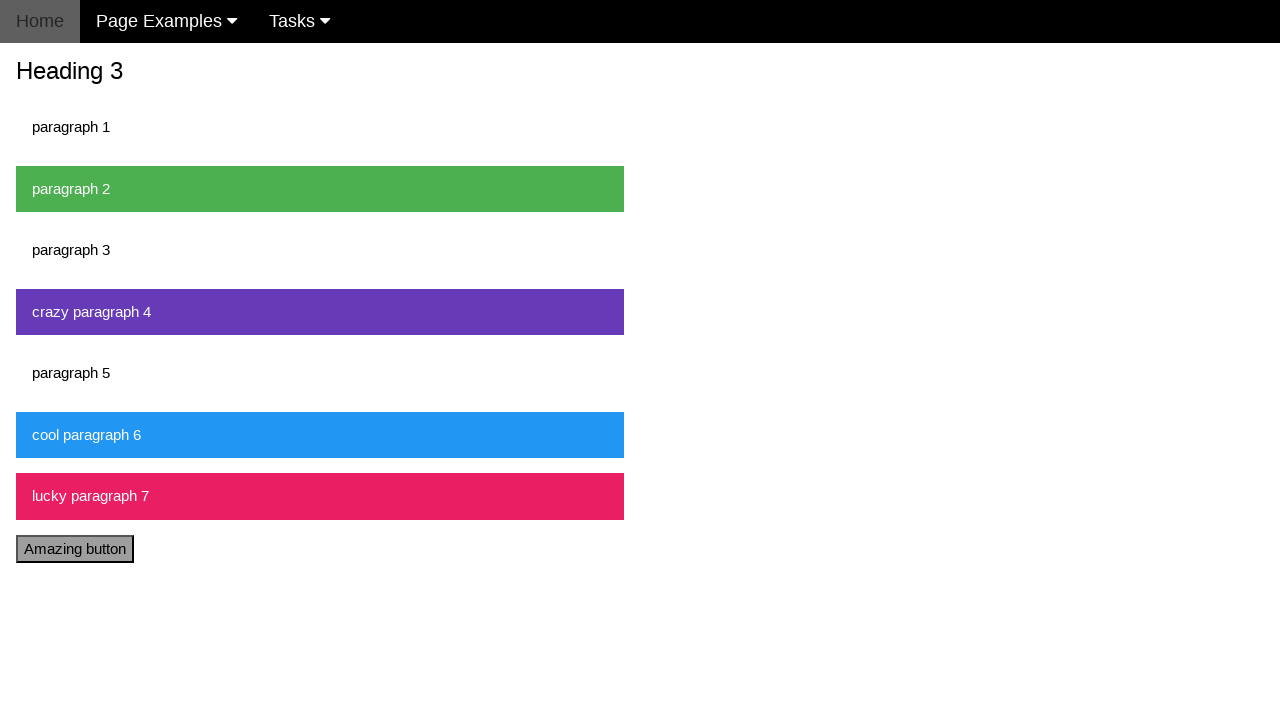

Located the 'lucky paragraph 7' element
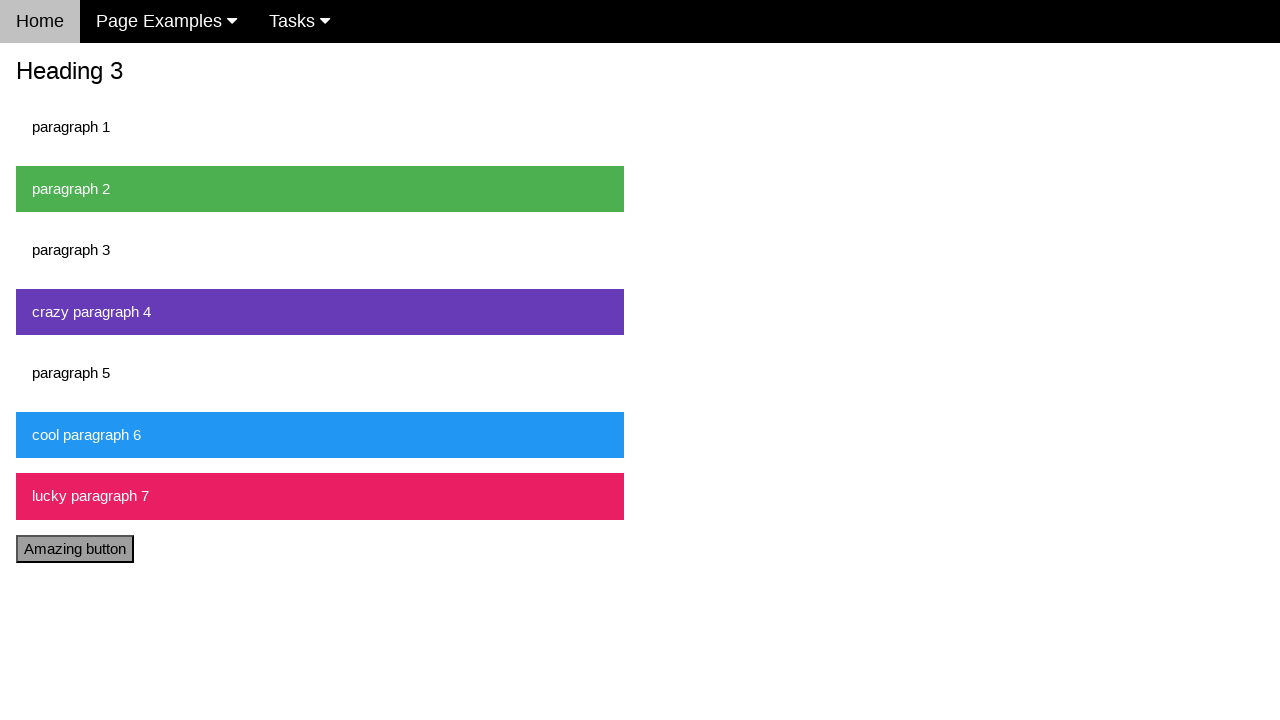

Verified that 'lucky paragraph 7' is visible
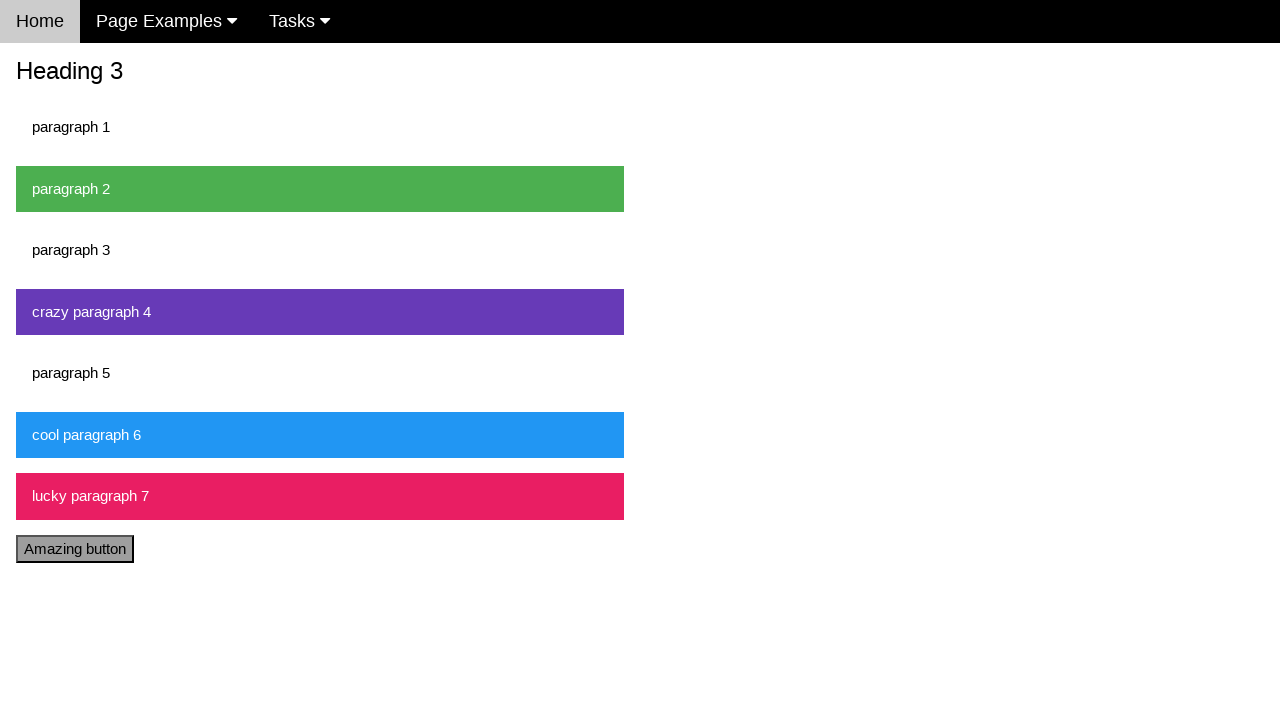

Retrieved background color CSS property: rgb(233, 30, 99)
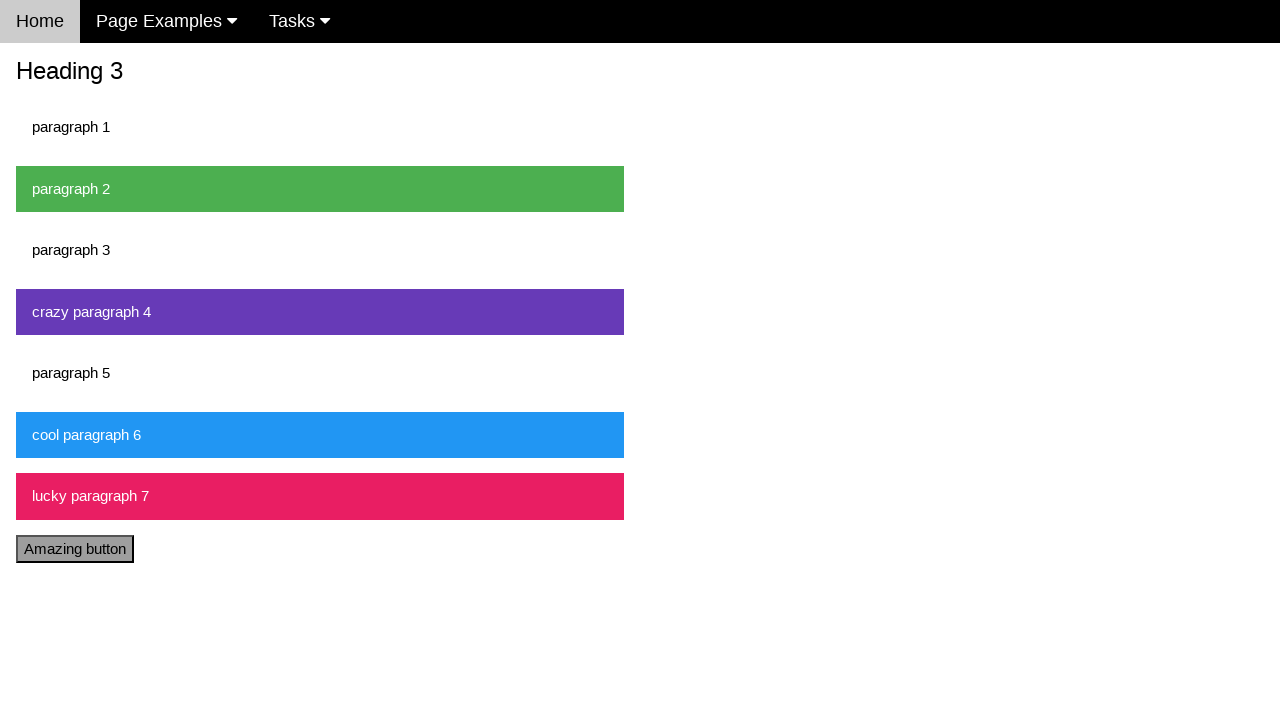

Verified background color is correct (expected rgba(233, 30, 99, 1) or rgb(233, 30, 99))
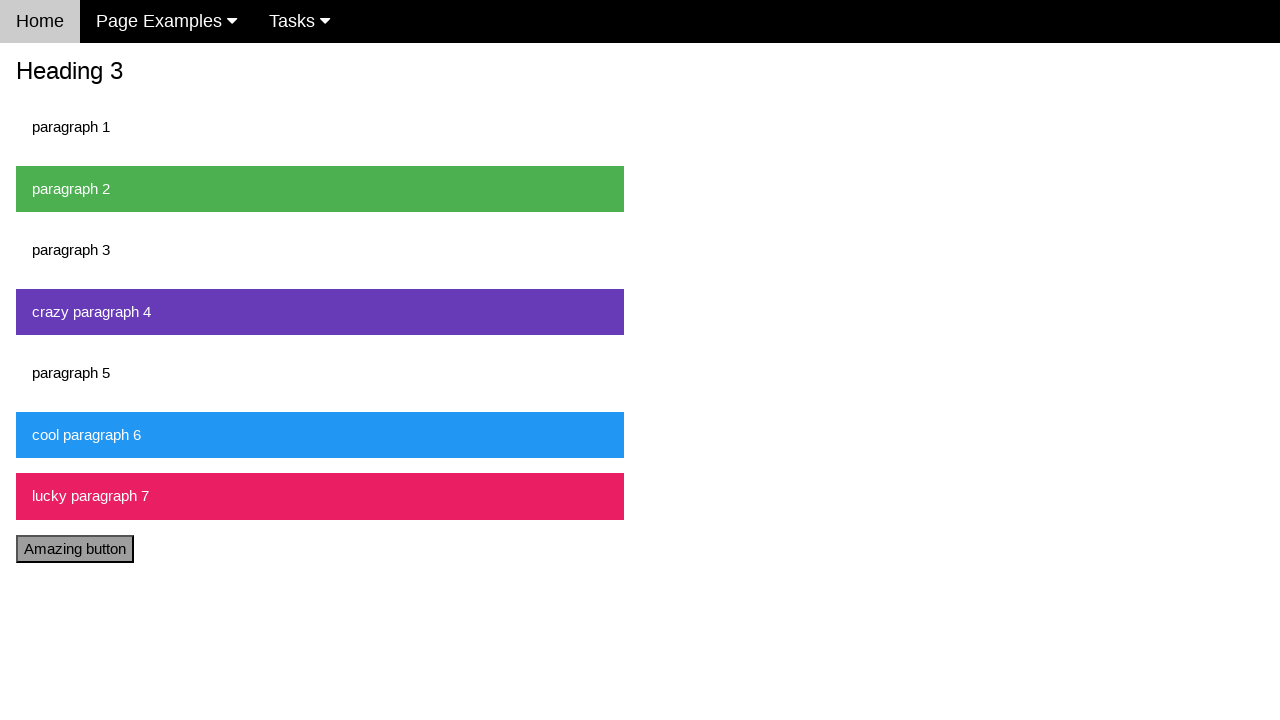

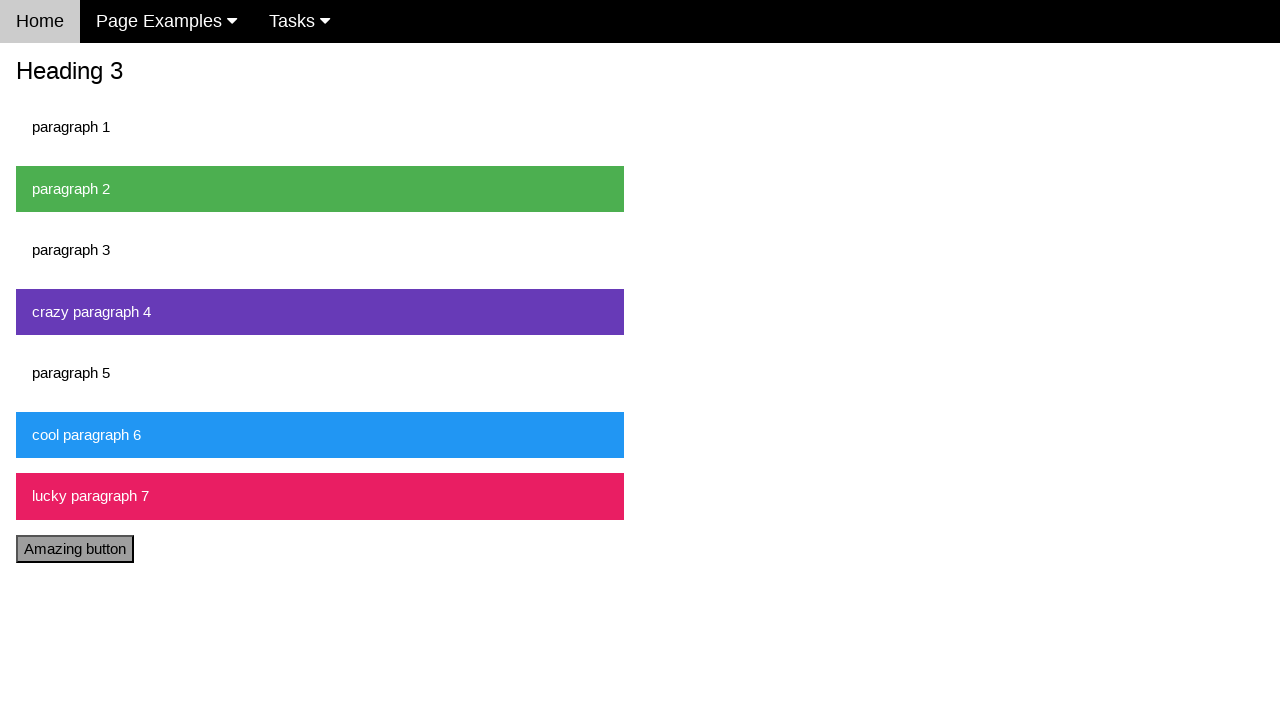